Tests multi-select dropdown functionality by selecting all options in a dropdown, verifying selections, and then deselecting all options

Starting URL: https://demoqa.com/select-menu

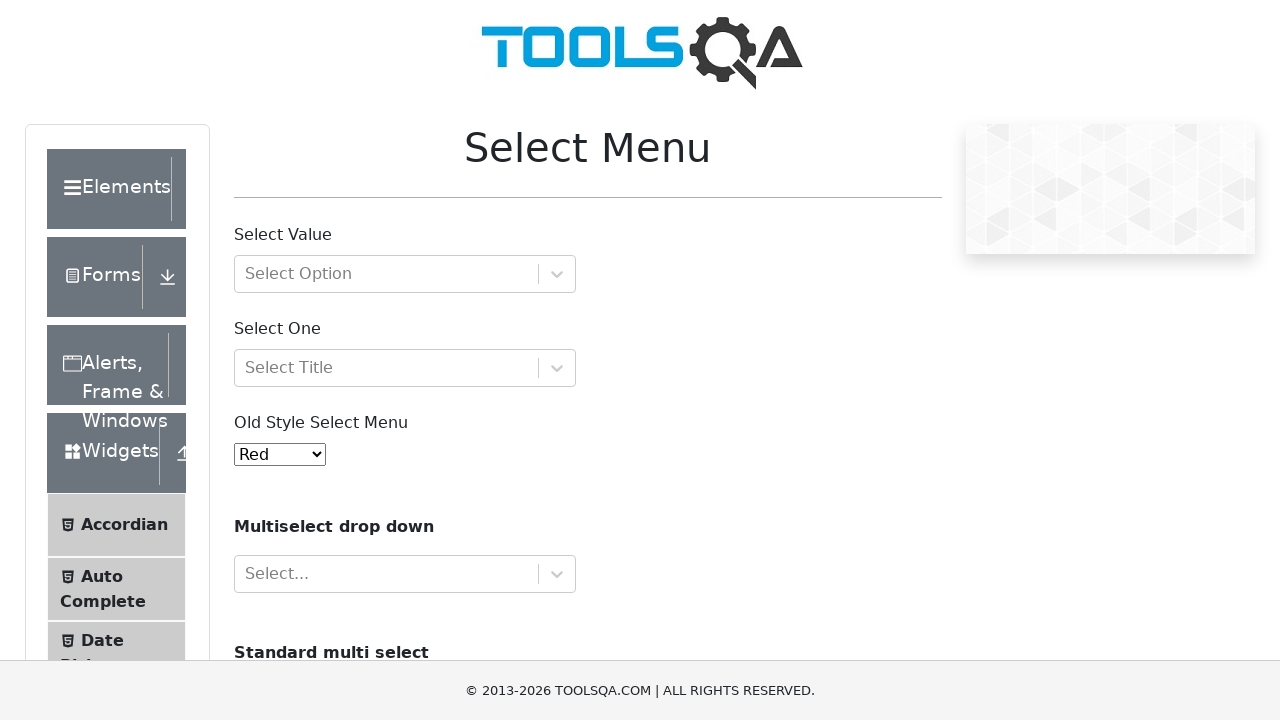

Navigated to multi-select dropdown demo page
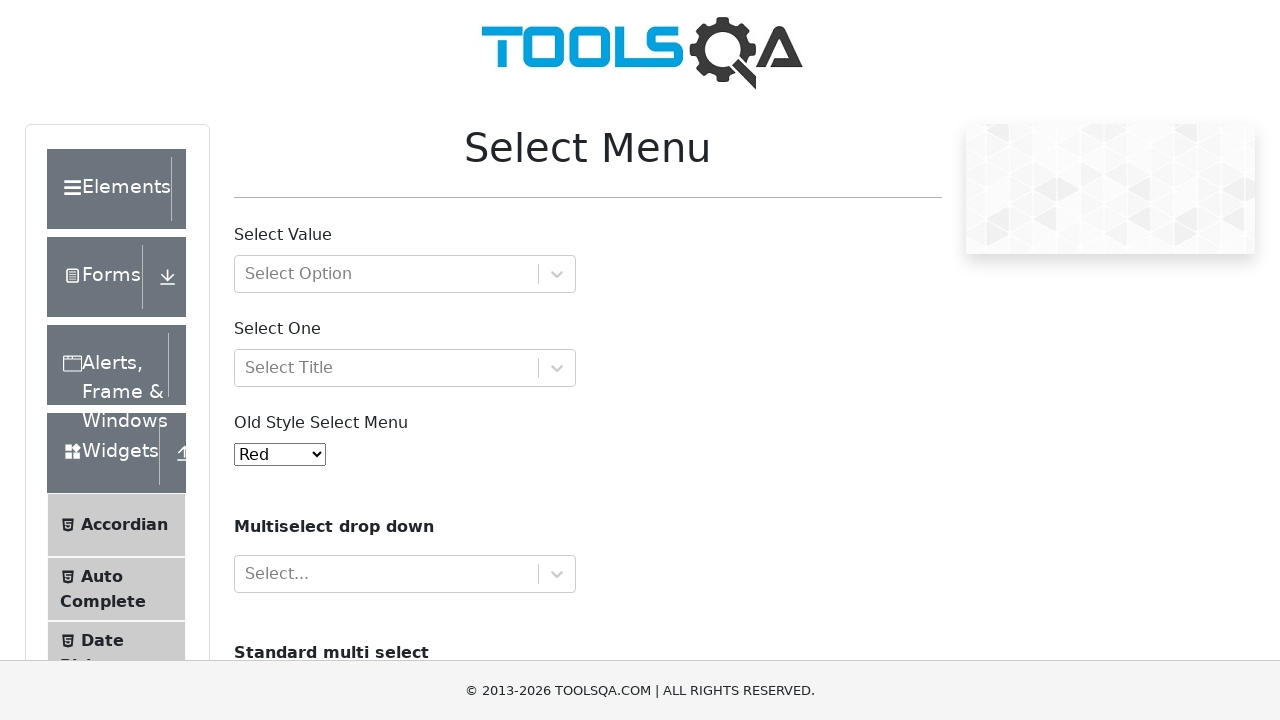

Located multi-select dropdown element
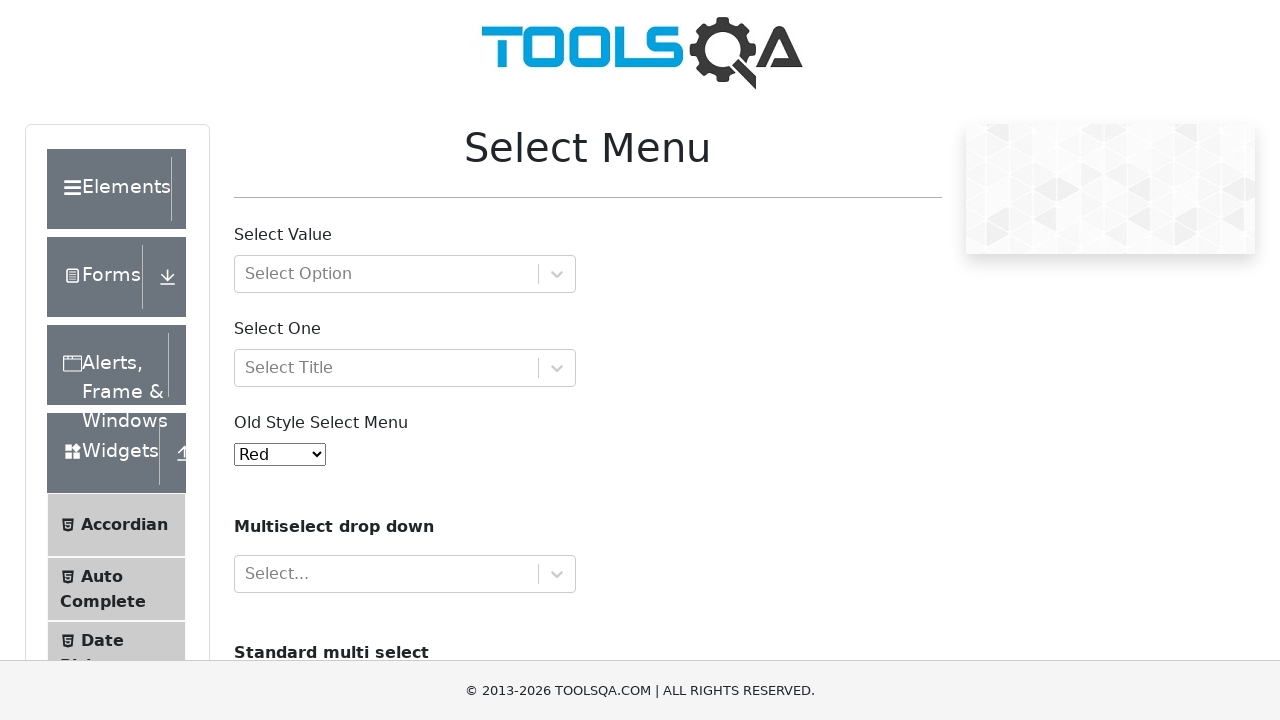

Dropdown is now visible
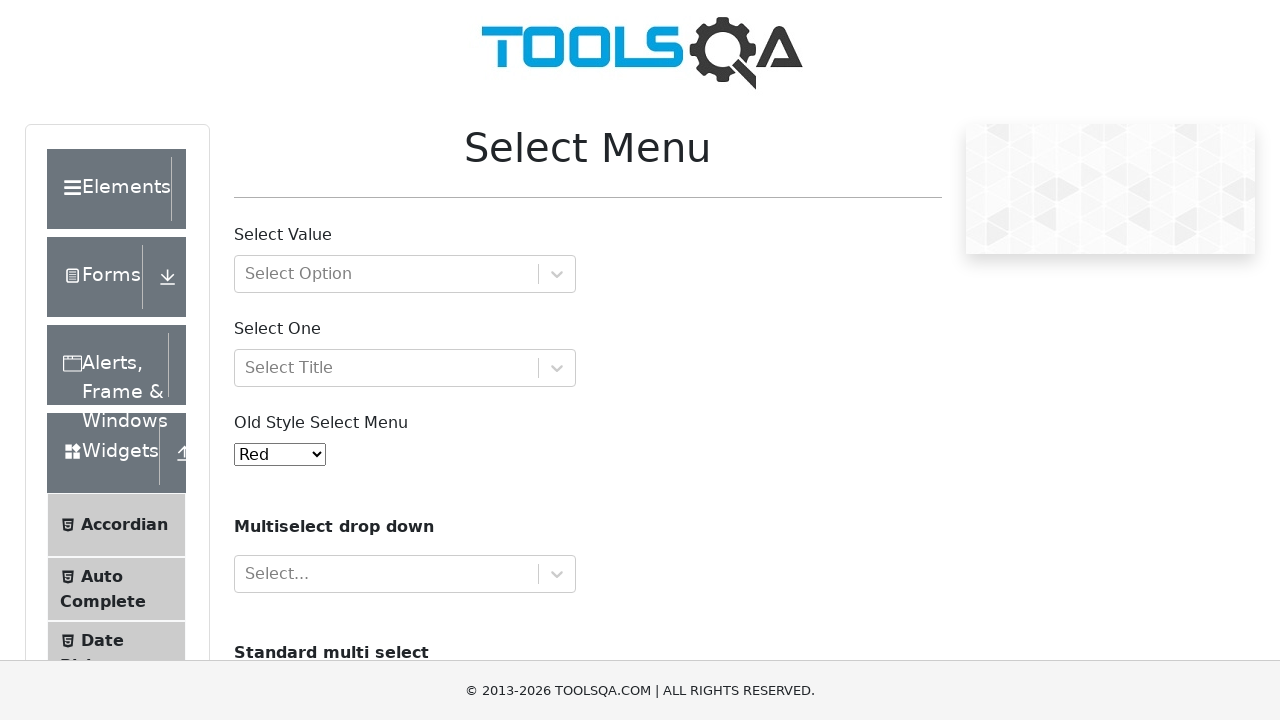

Located all dropdown options
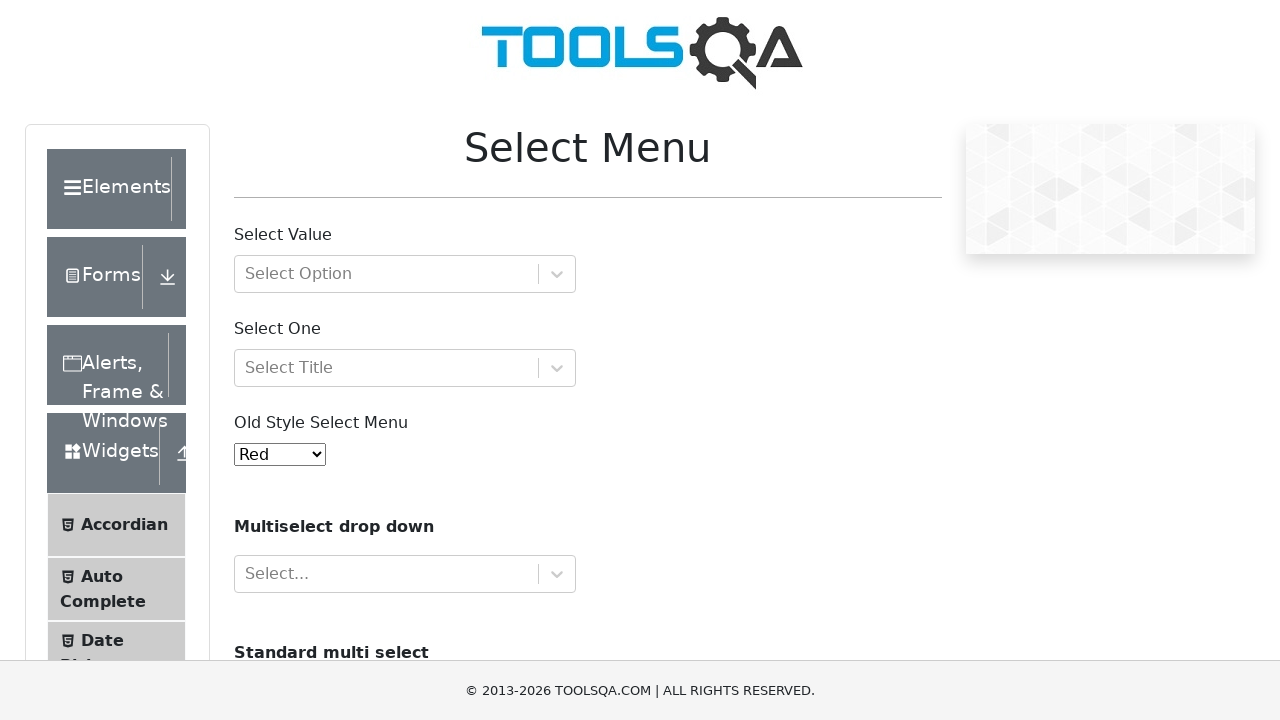

Found 4 options in dropdown
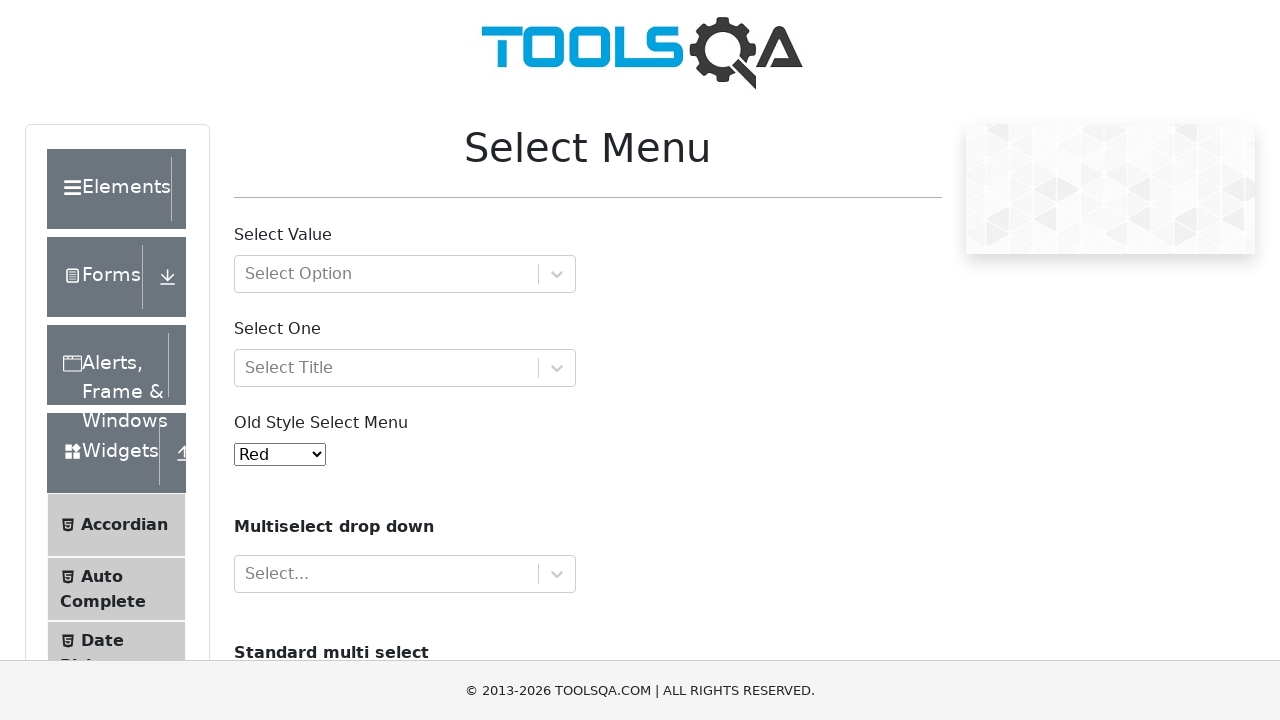

Selected option 1 with Ctrl+Click at (258, 360) on select#cars >> option >> nth=0
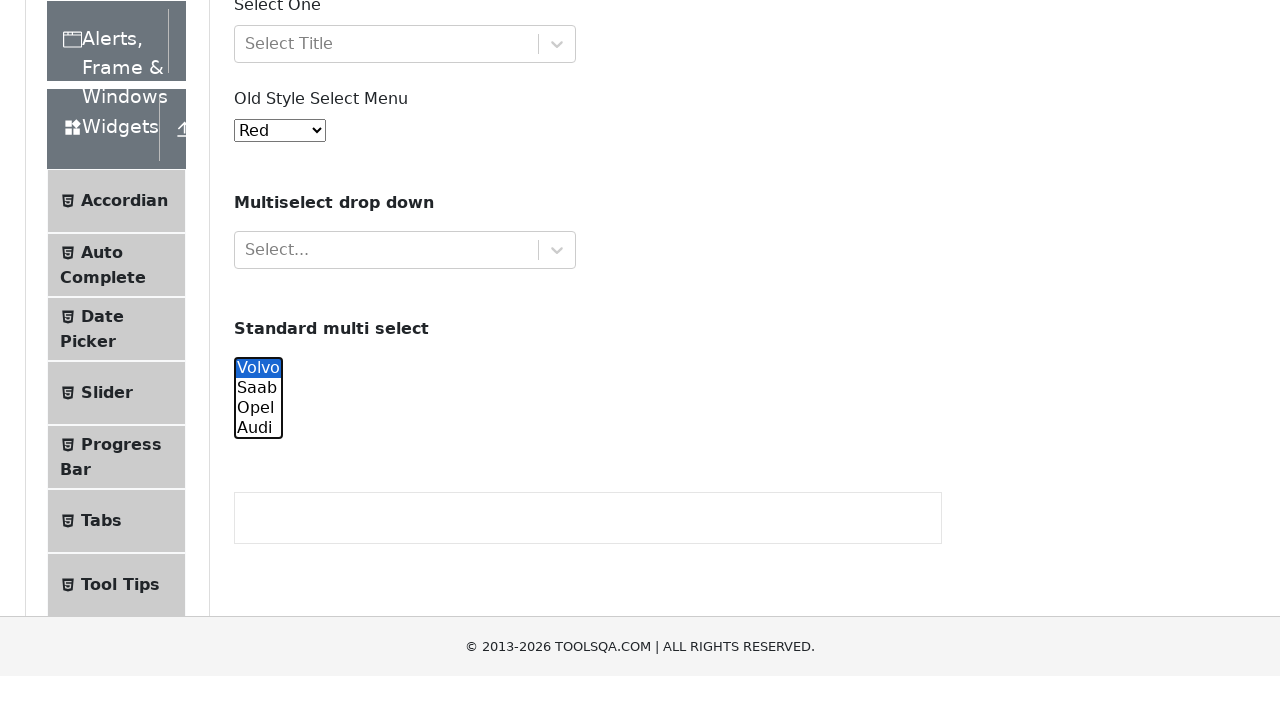

Selected option 2 with Ctrl+Click at (258, 62) on select#cars >> option >> nth=1
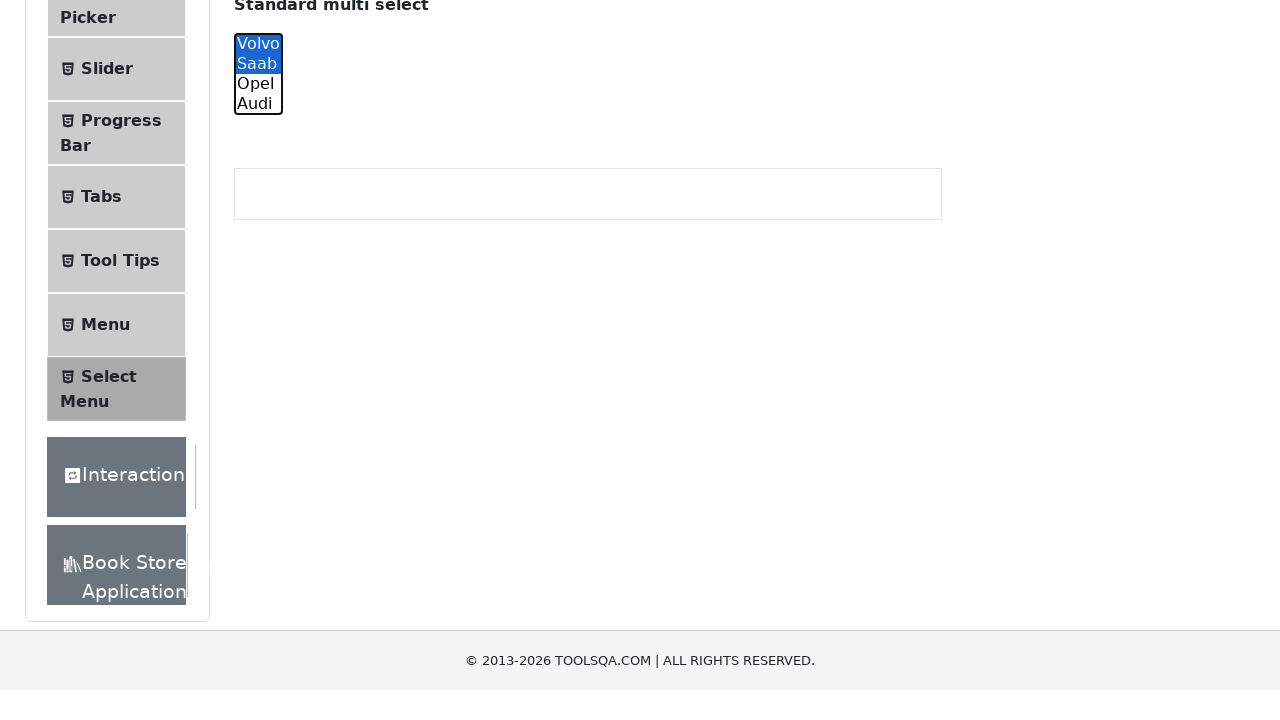

Selected option 3 with Ctrl+Click at (258, 360) on select#cars >> option >> nth=2
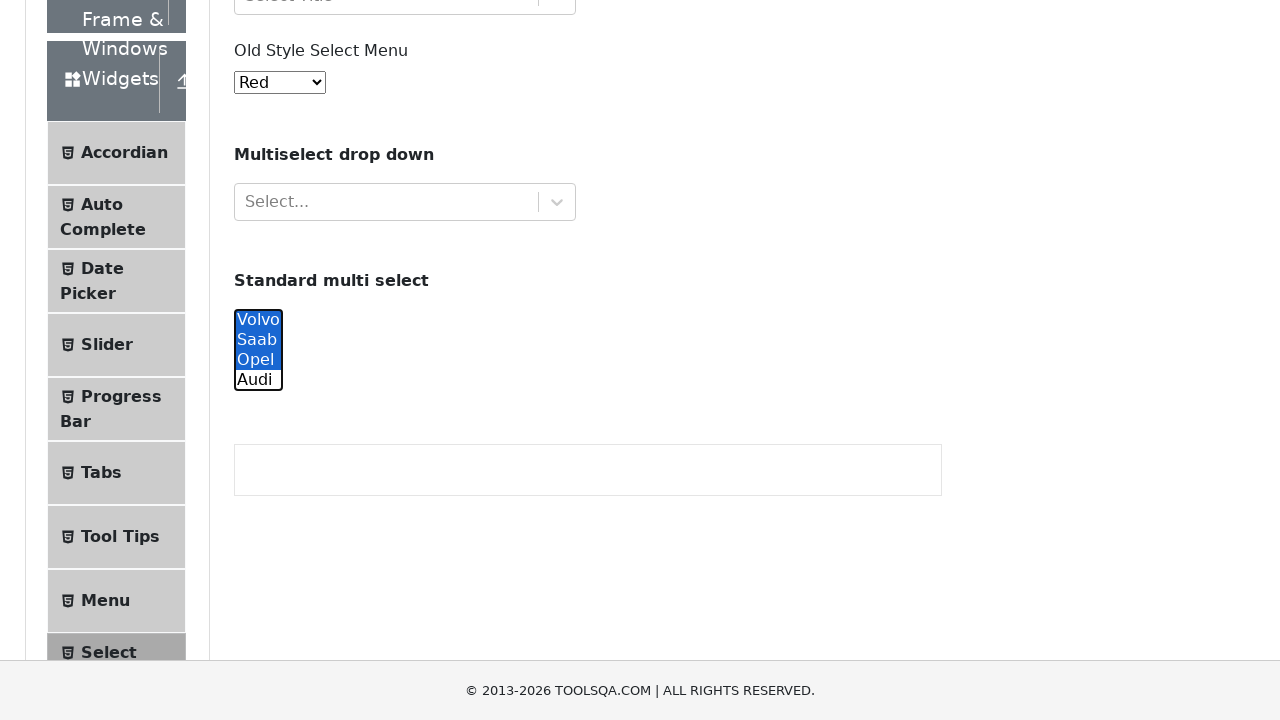

Selected option 4 with Ctrl+Click at (258, 380) on select#cars >> option >> nth=3
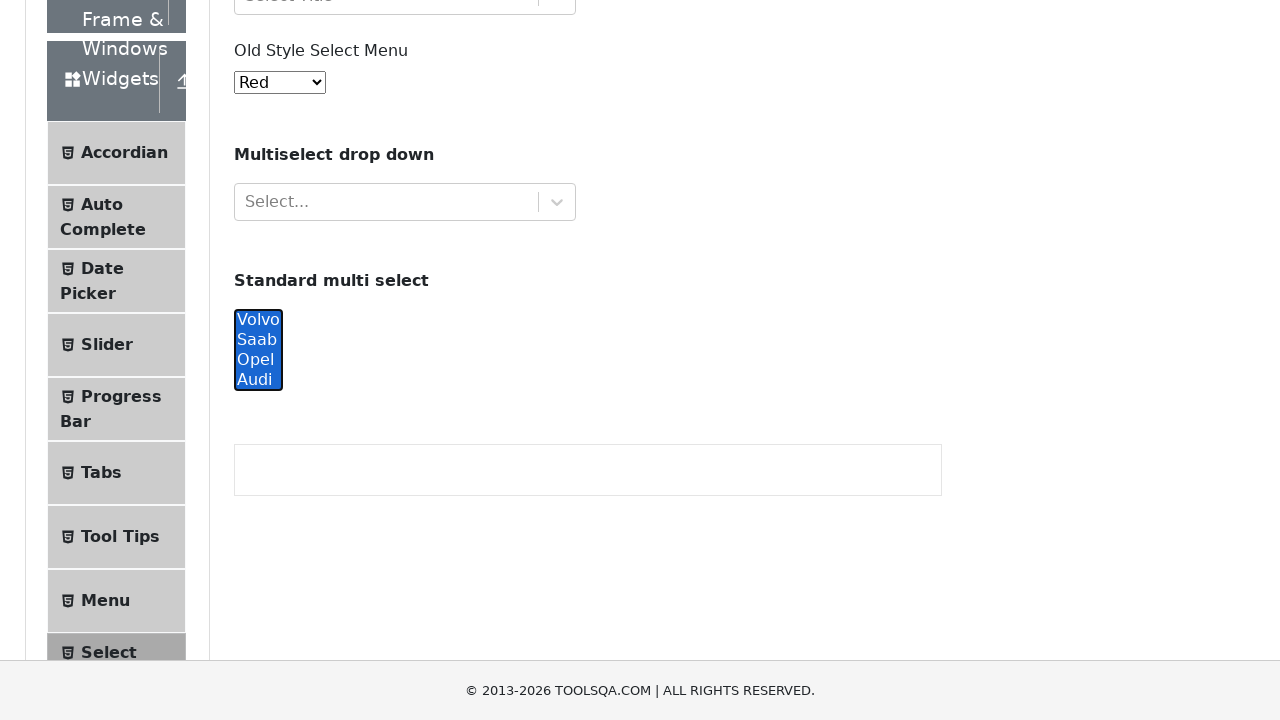

Verified selection of option at index 0 on select#cars
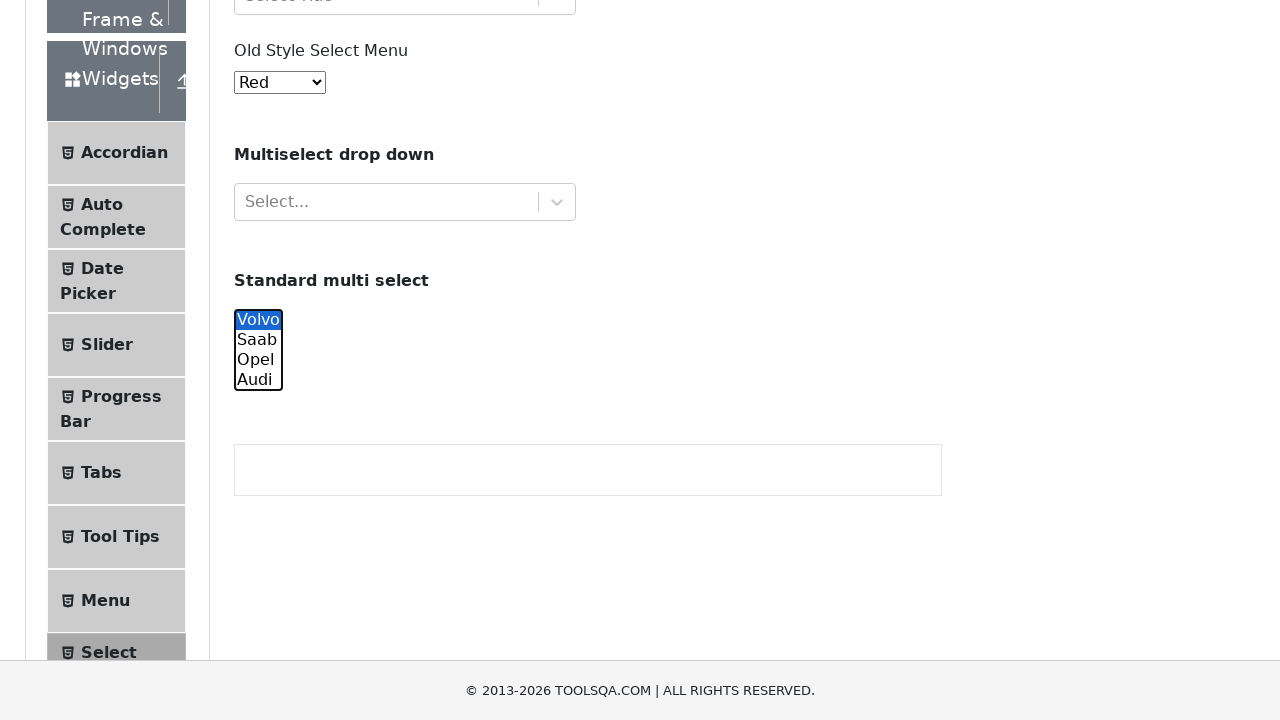

Verified selection of option at index 1 on select#cars
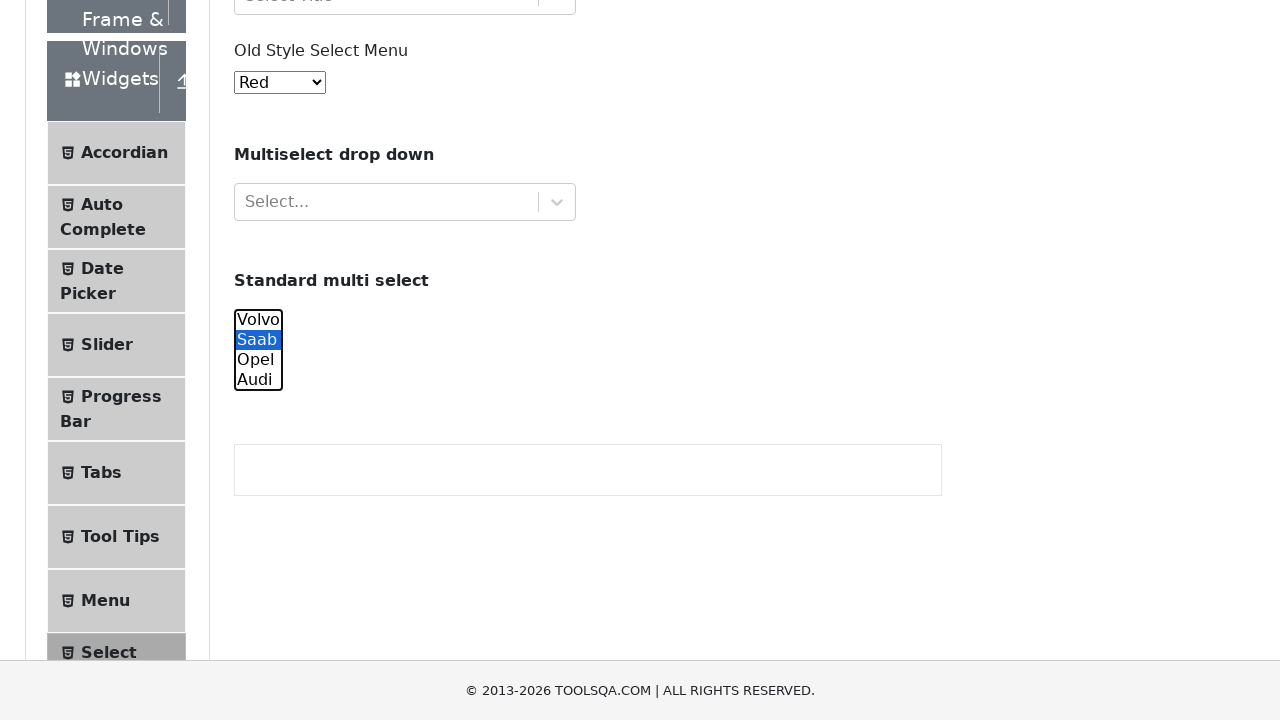

Verified selection of option at index 2 on select#cars
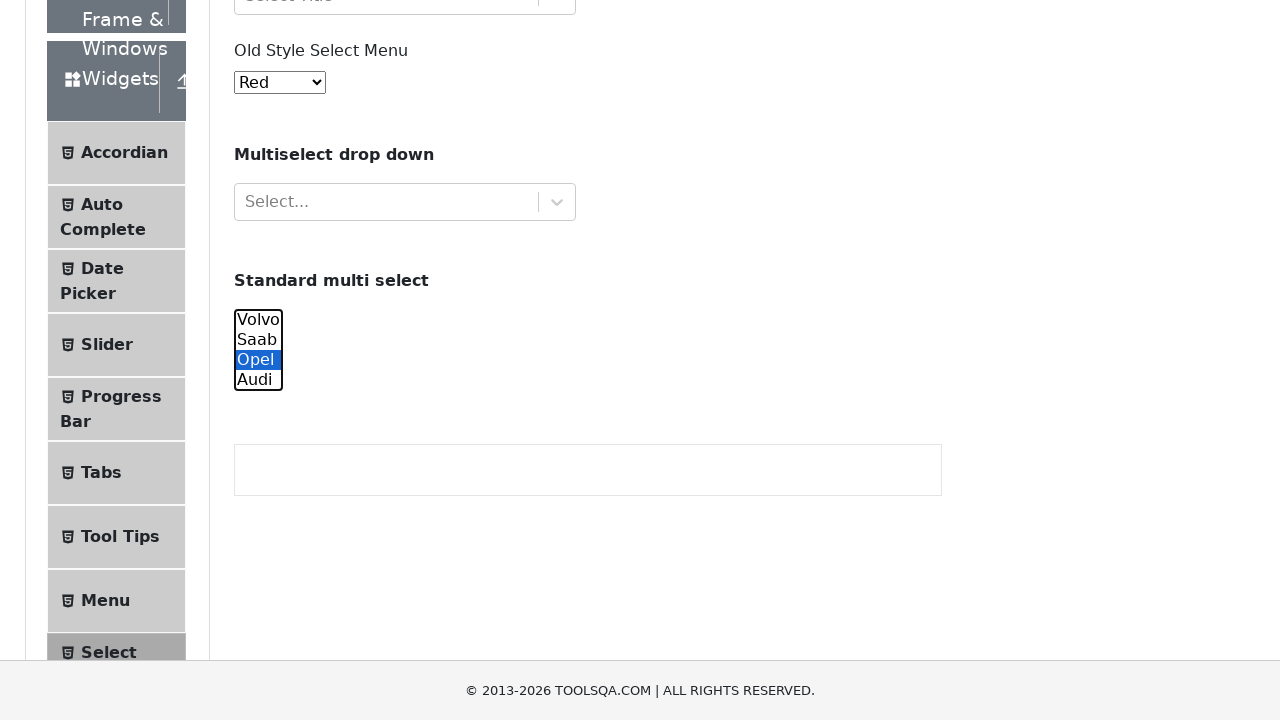

Verified selection of option at index 3 on select#cars
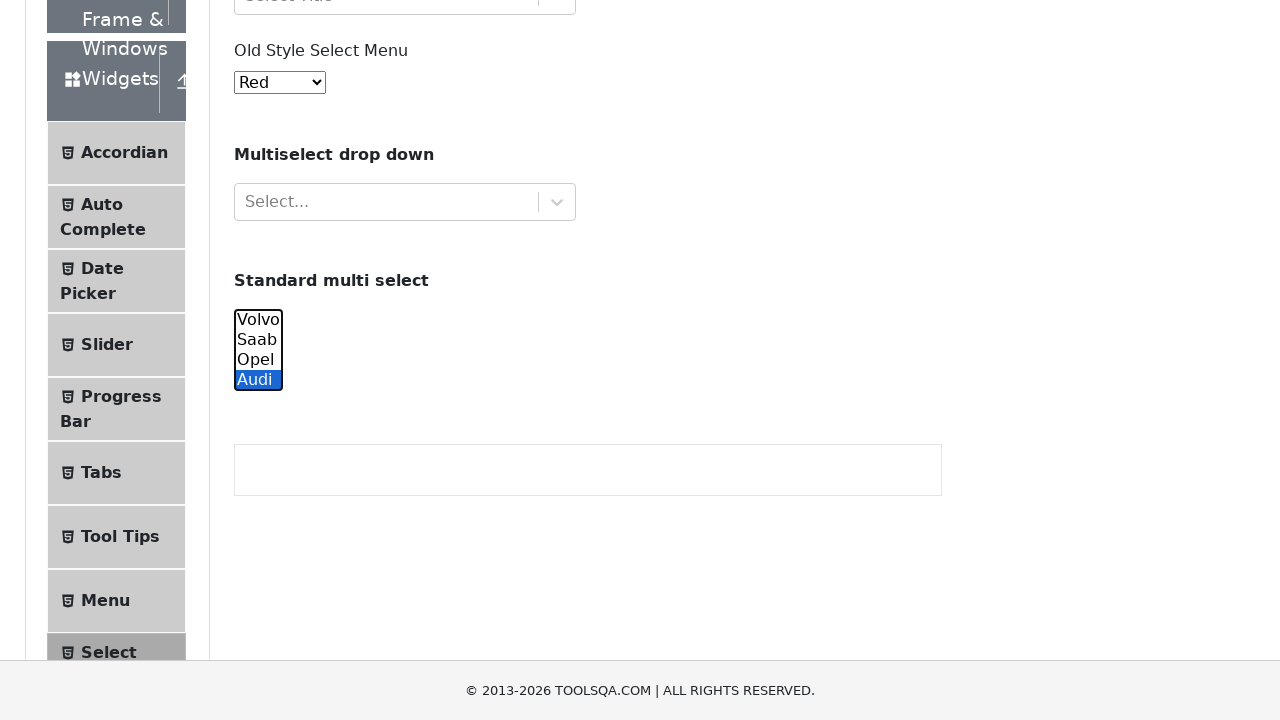

Deselected all options in dropdown on select#cars
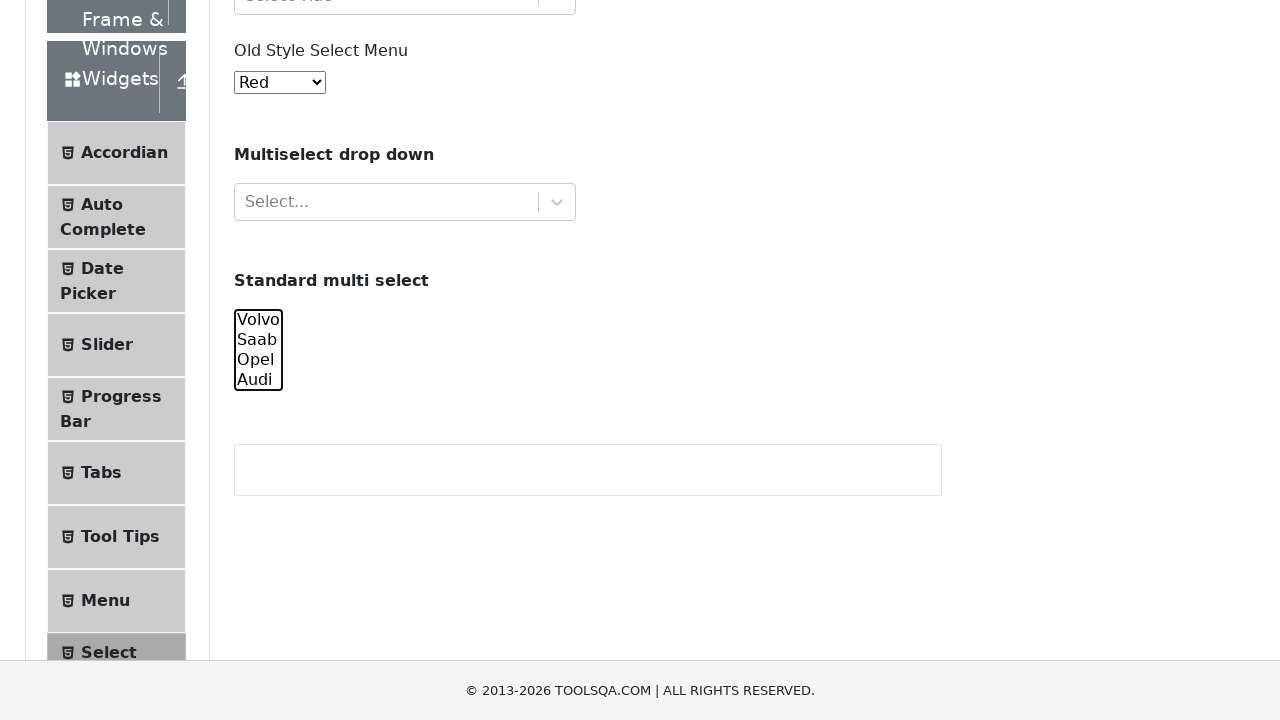

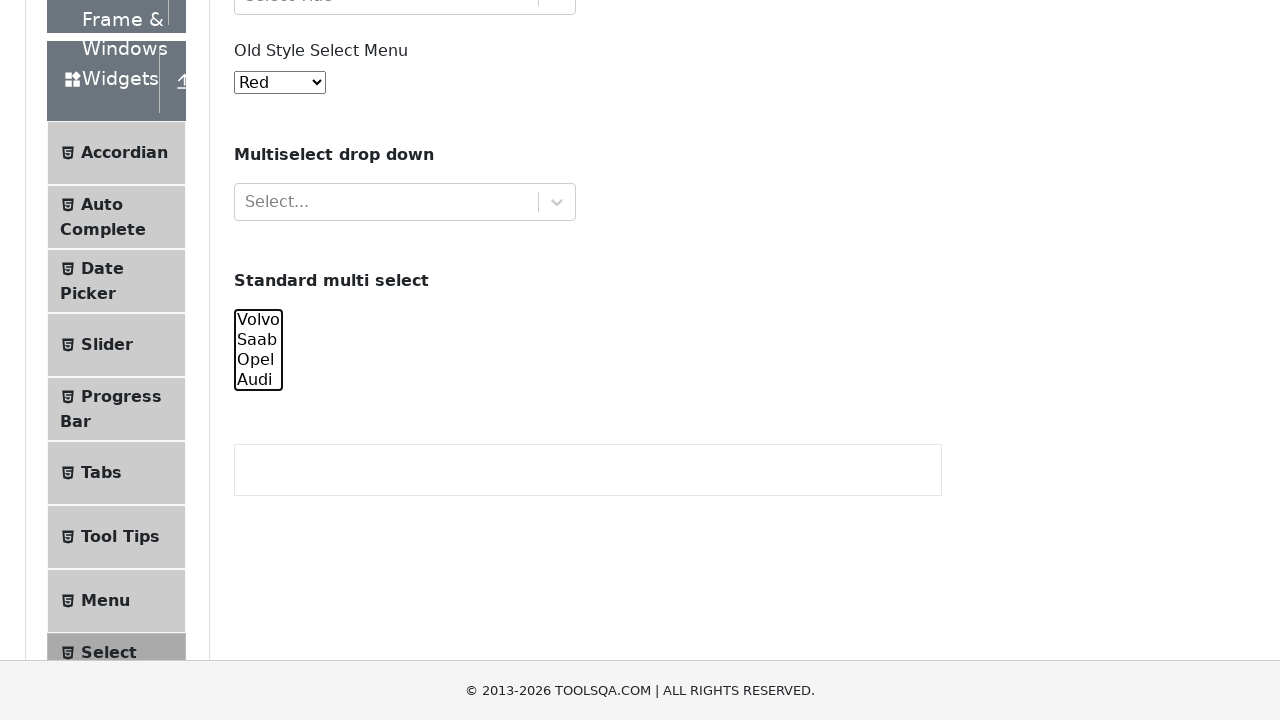